Tests browser window handling functionality by navigating to the Alerts, Frame & Windows section, opening new browser windows/tabs, switching between them, and verifying content in child windows.

Starting URL: https://demoqa.com

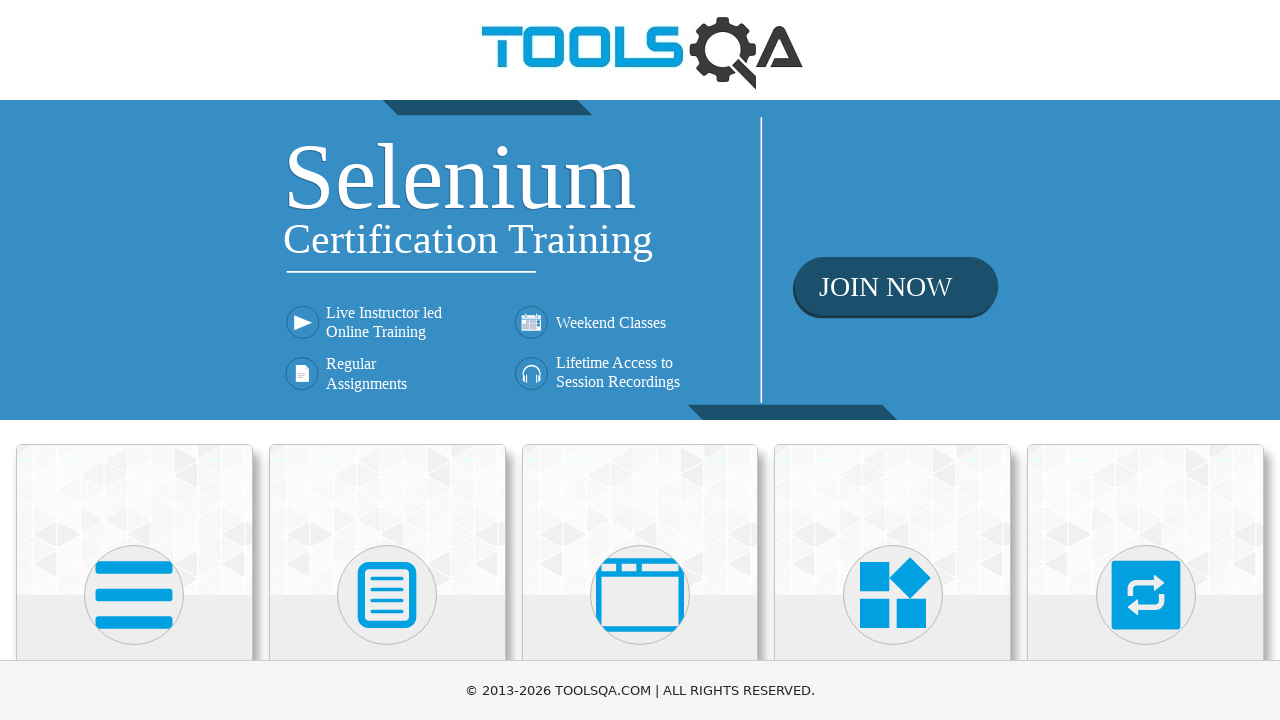

Scrolled down 300px to view menu items
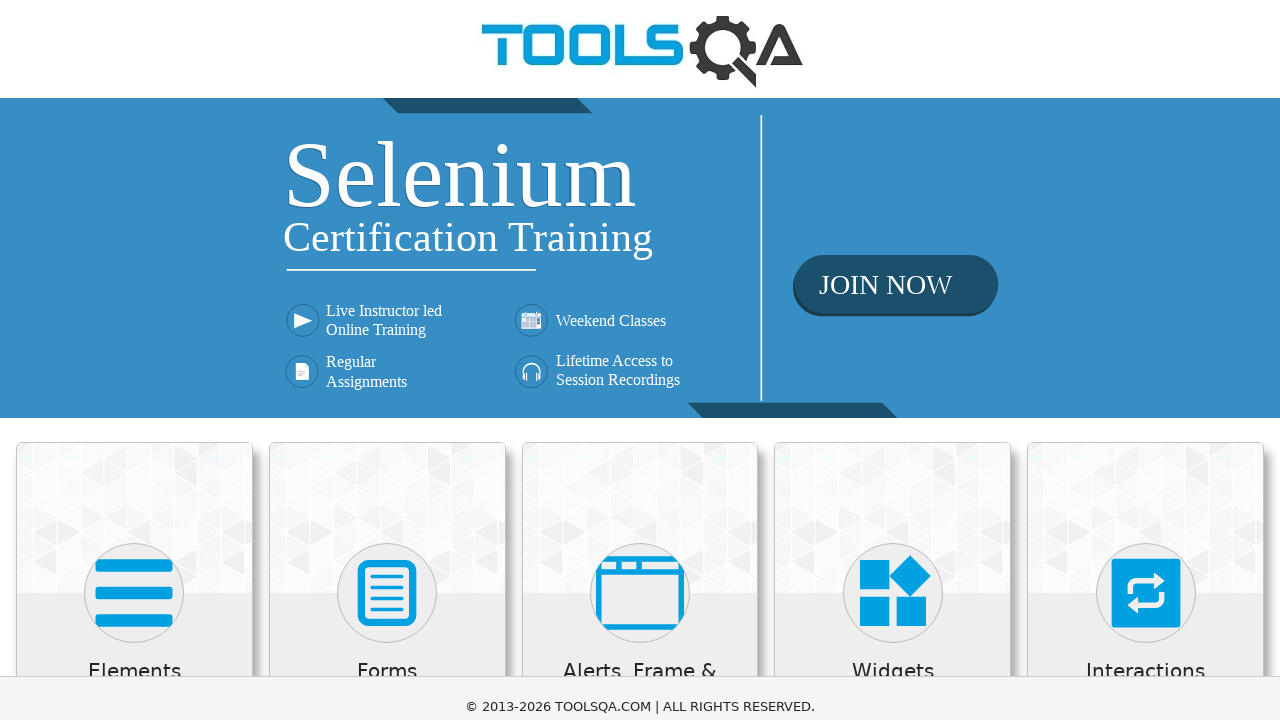

Clicked on 'Alerts, Frame & Windows' card at (640, 385) on xpath=//h5[text()='Alerts, Frame & Windows']
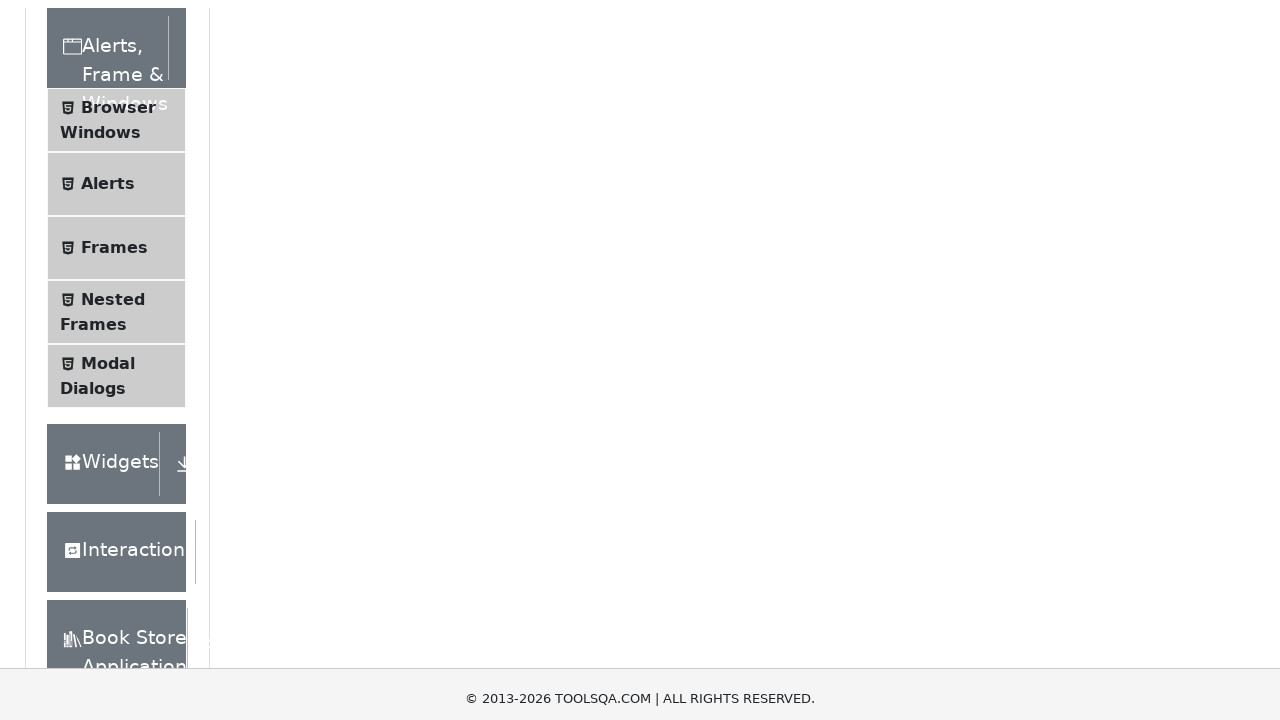

Scrolled down 150px to reveal Browser Windows option
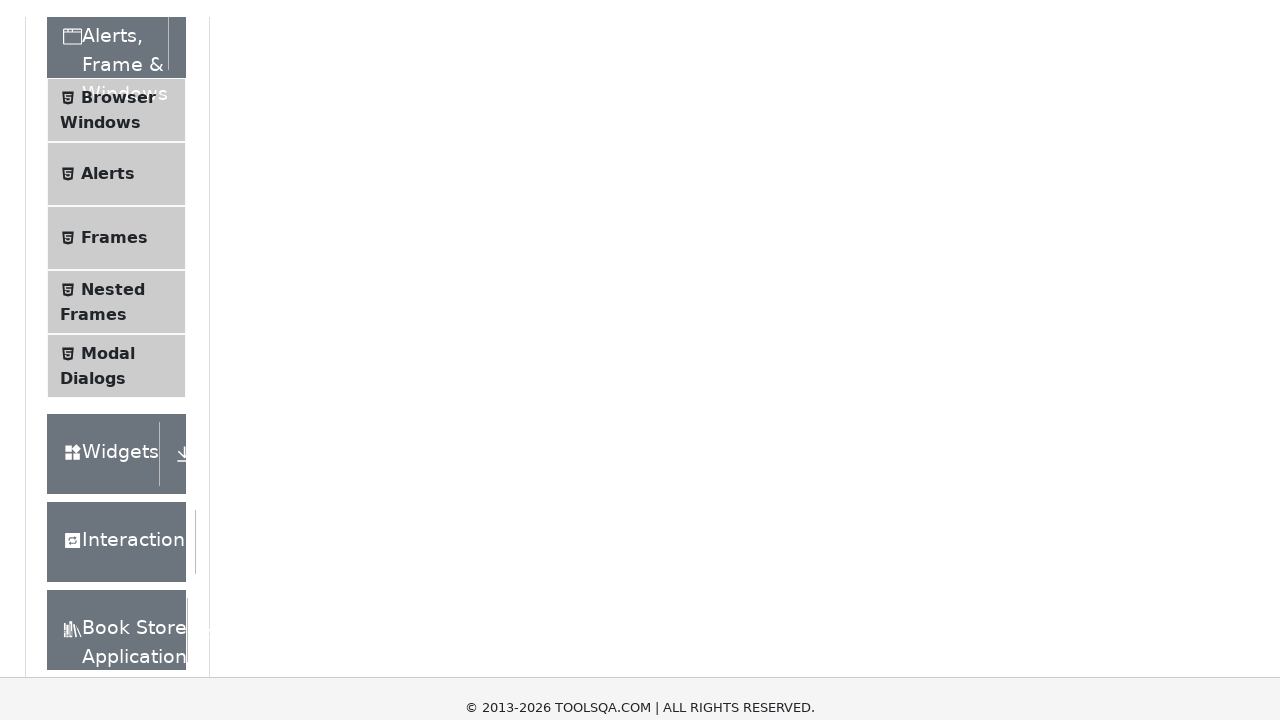

Clicked on 'Browser Windows' menu item at (118, 30) on xpath=//span[.='Browser Windows']
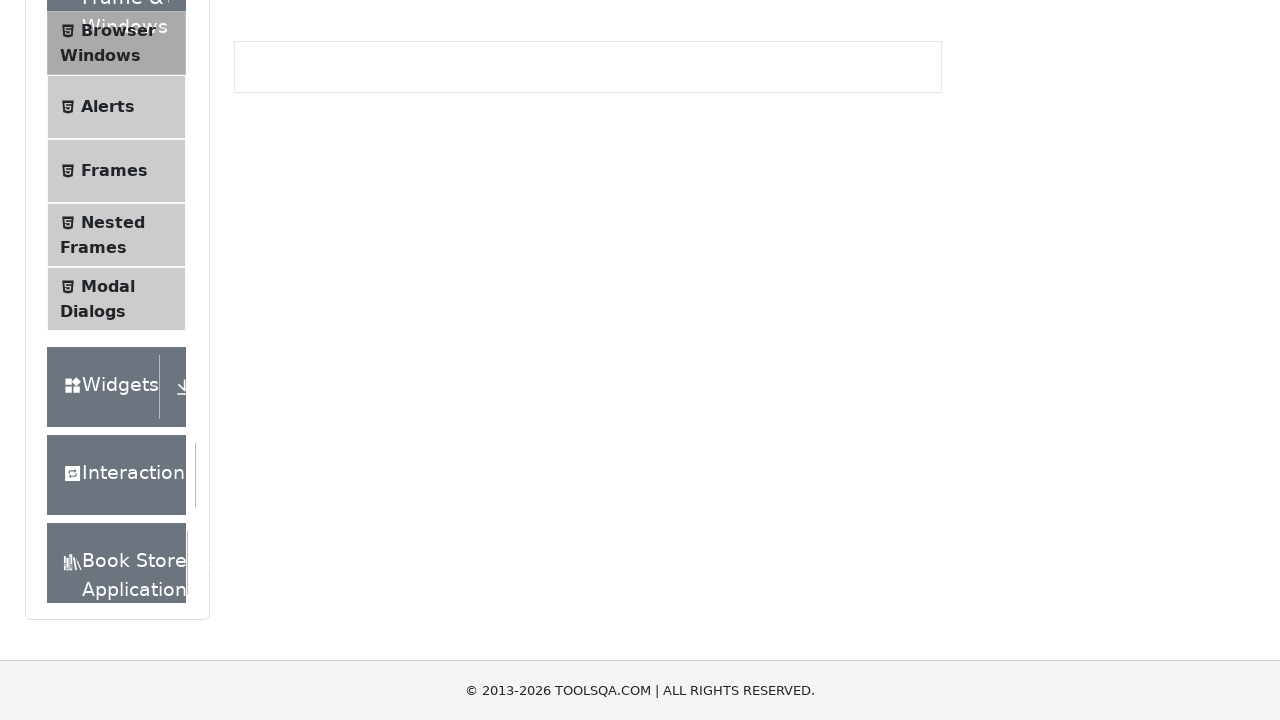

Clicked 'New Tab' button to open new tab at (280, 242) on #tabButton
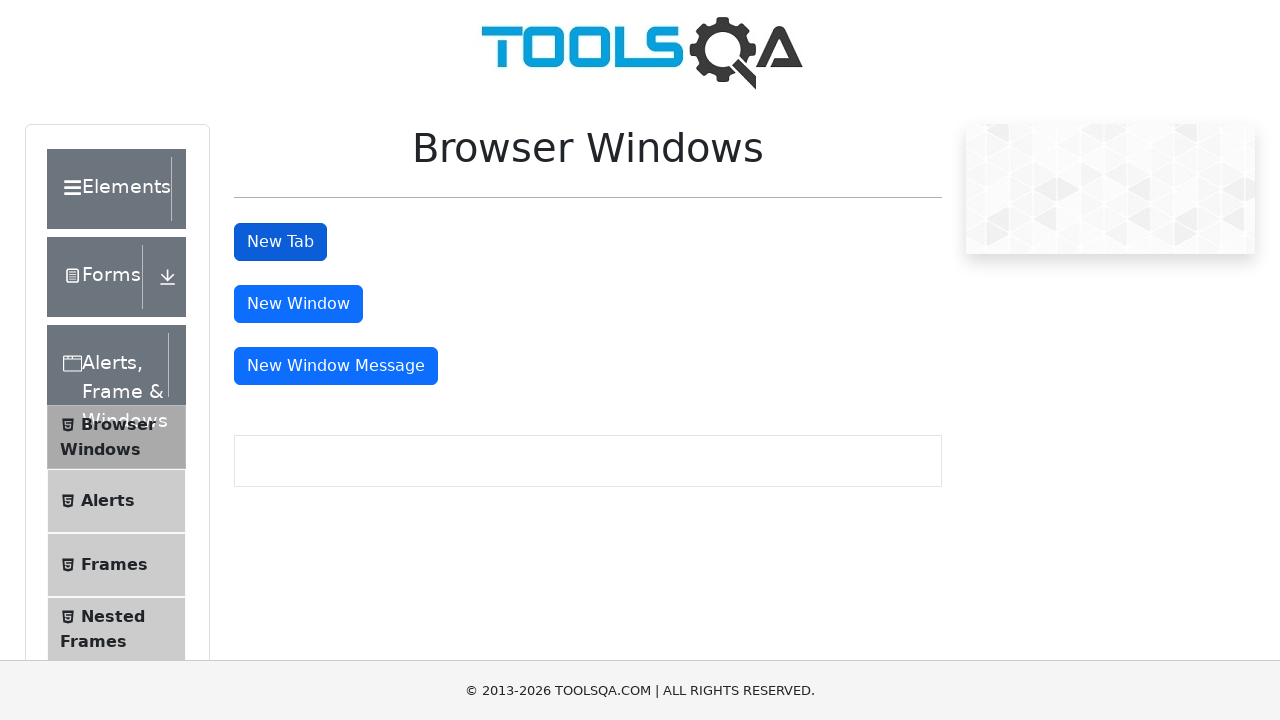

New tab fully loaded
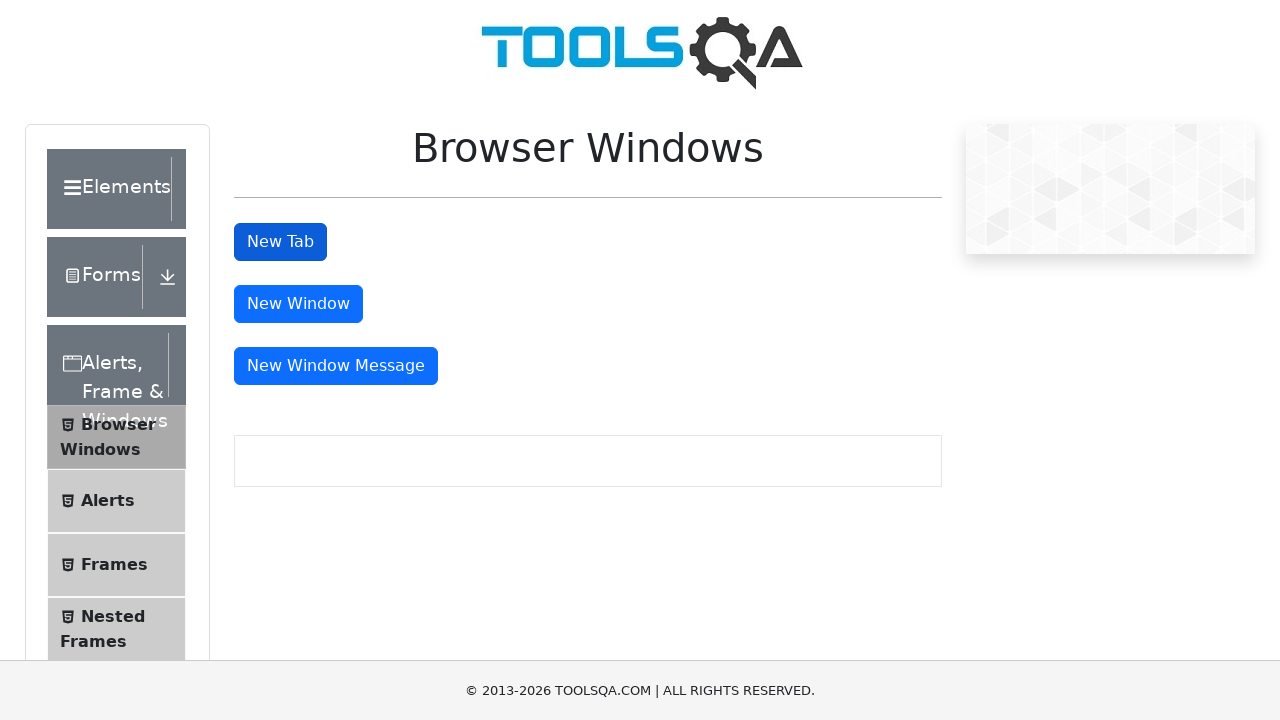

Verified sample heading exists in new tab
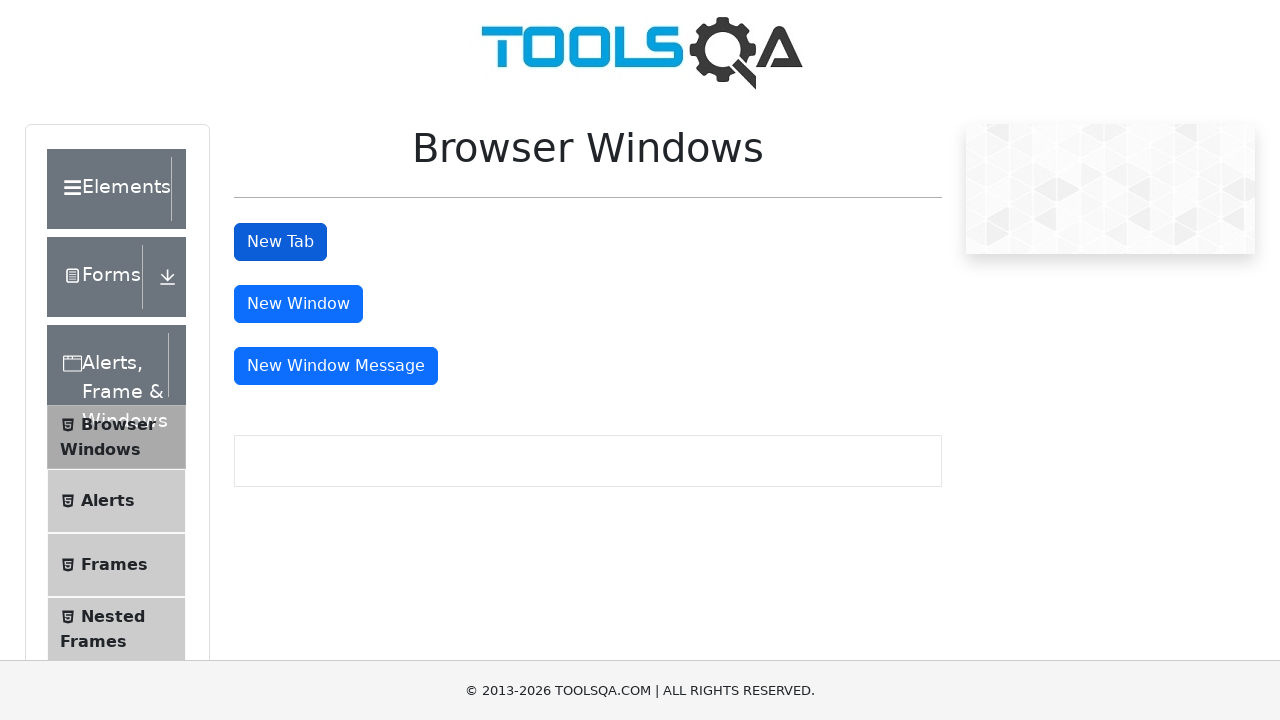

Closed new tab
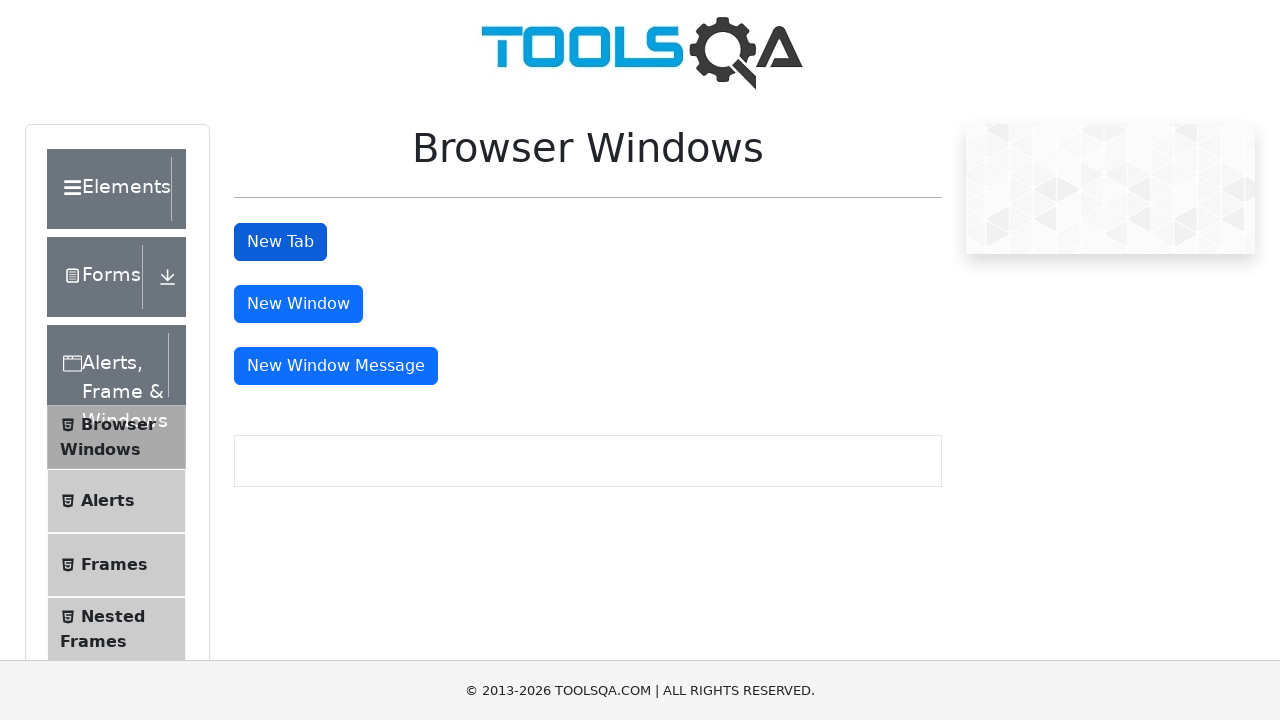

Clicked 'New Window' button to open new window at (298, 304) on xpath=//button[.='New Window']
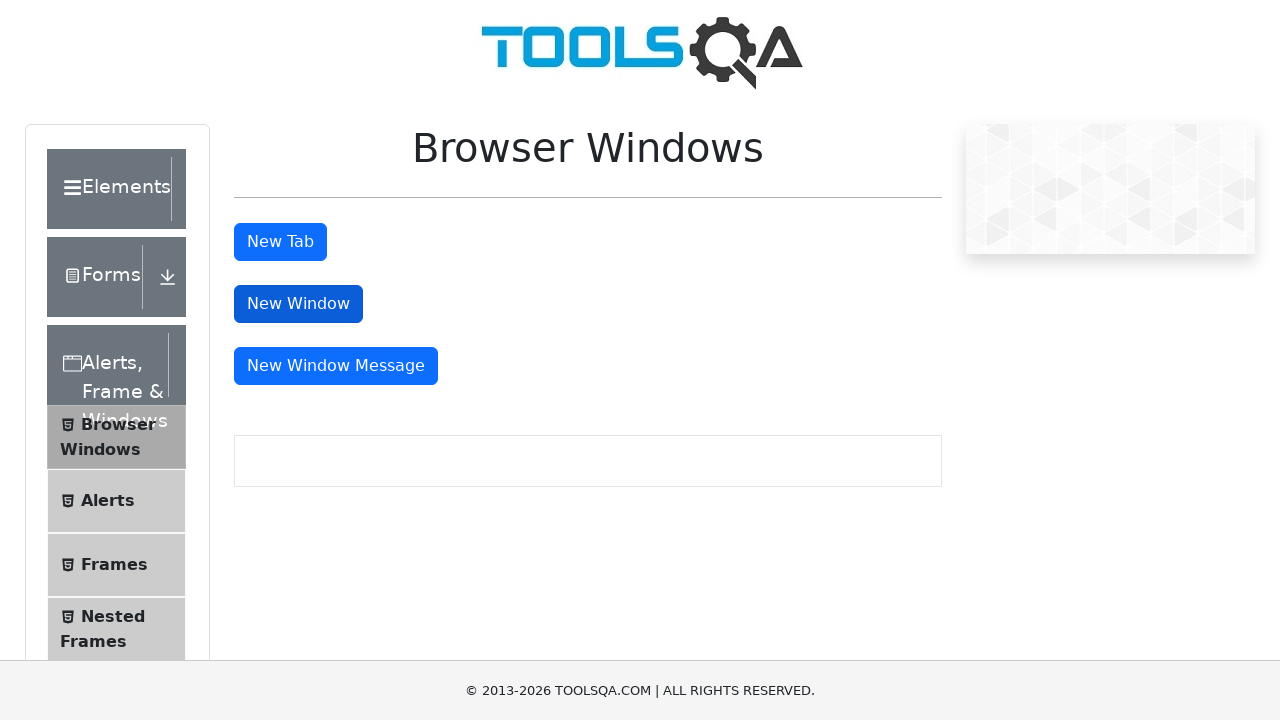

New window fully loaded
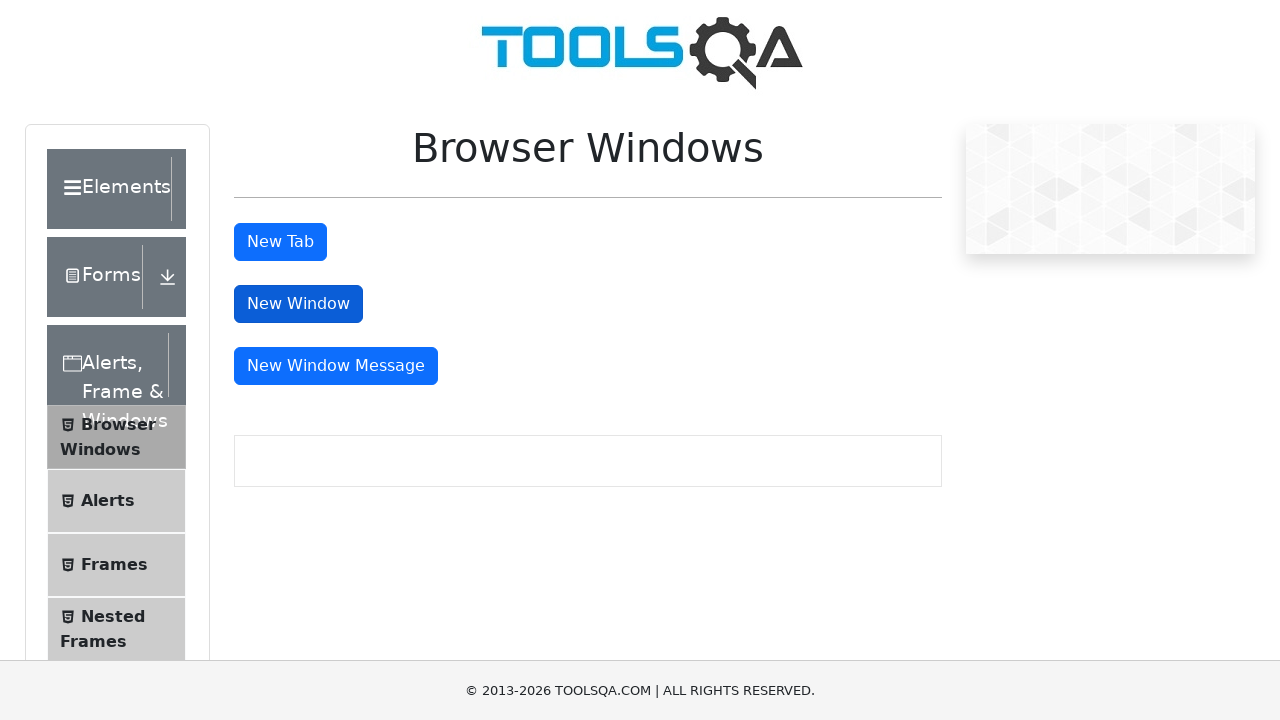

Verified sample heading exists in new window
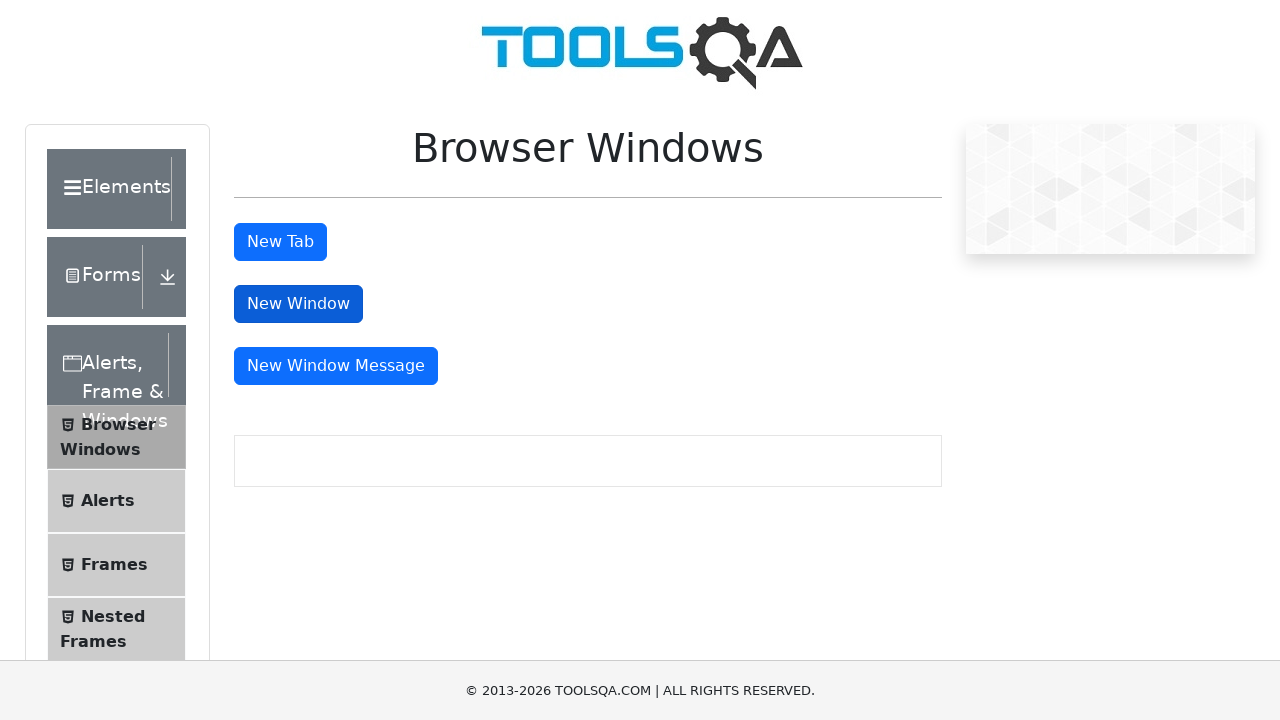

Closed new window
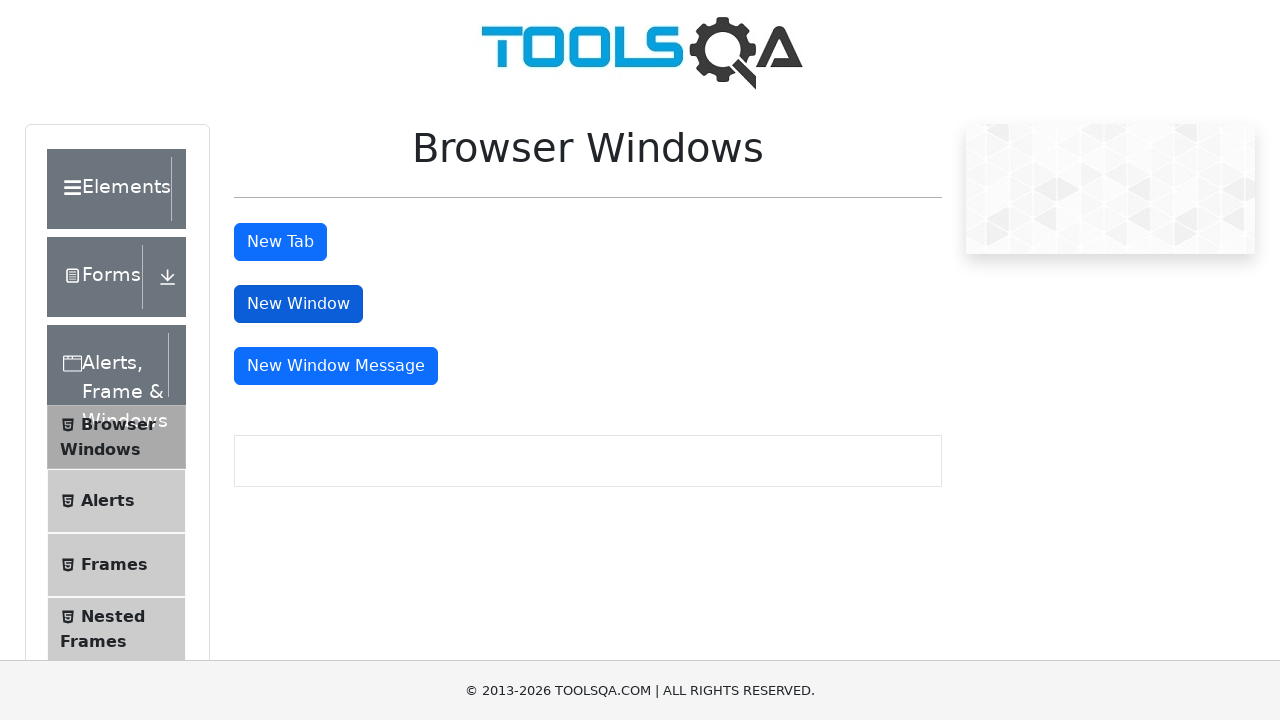

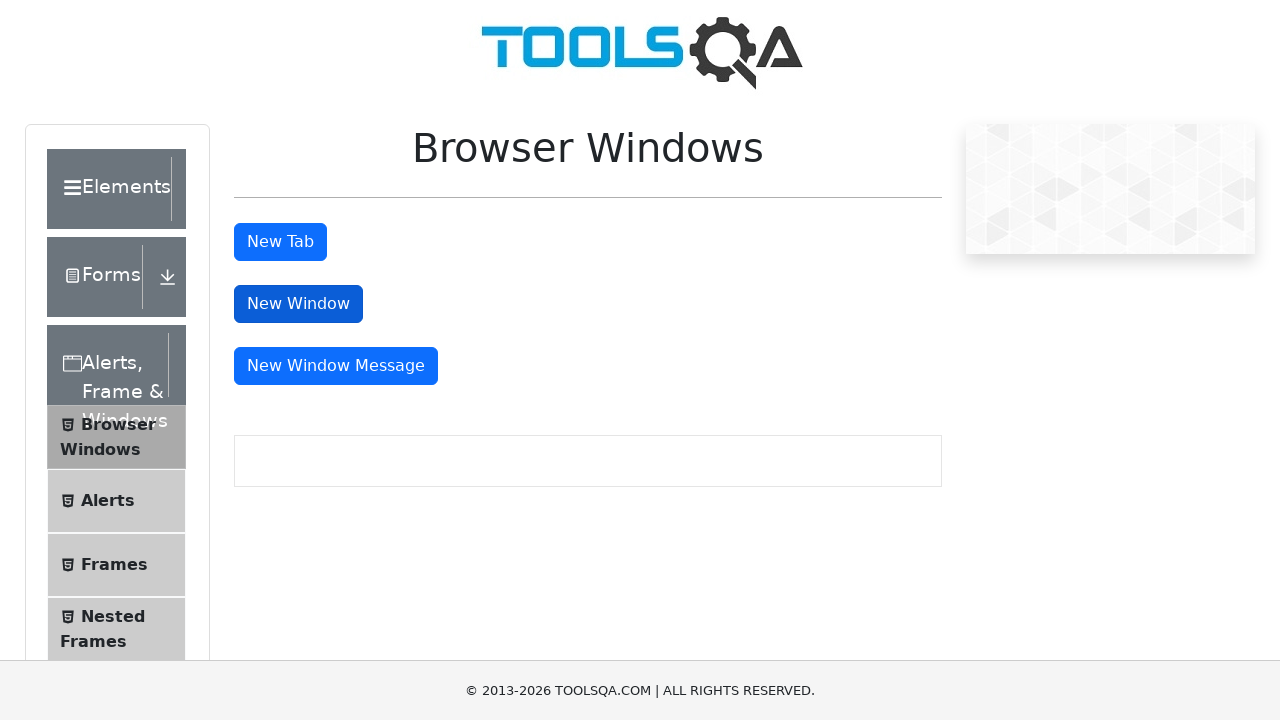